Tests a wait scenario by clicking a verify button and checking for a successful verification message

Starting URL: http://suninjuly.github.io/wait1.html

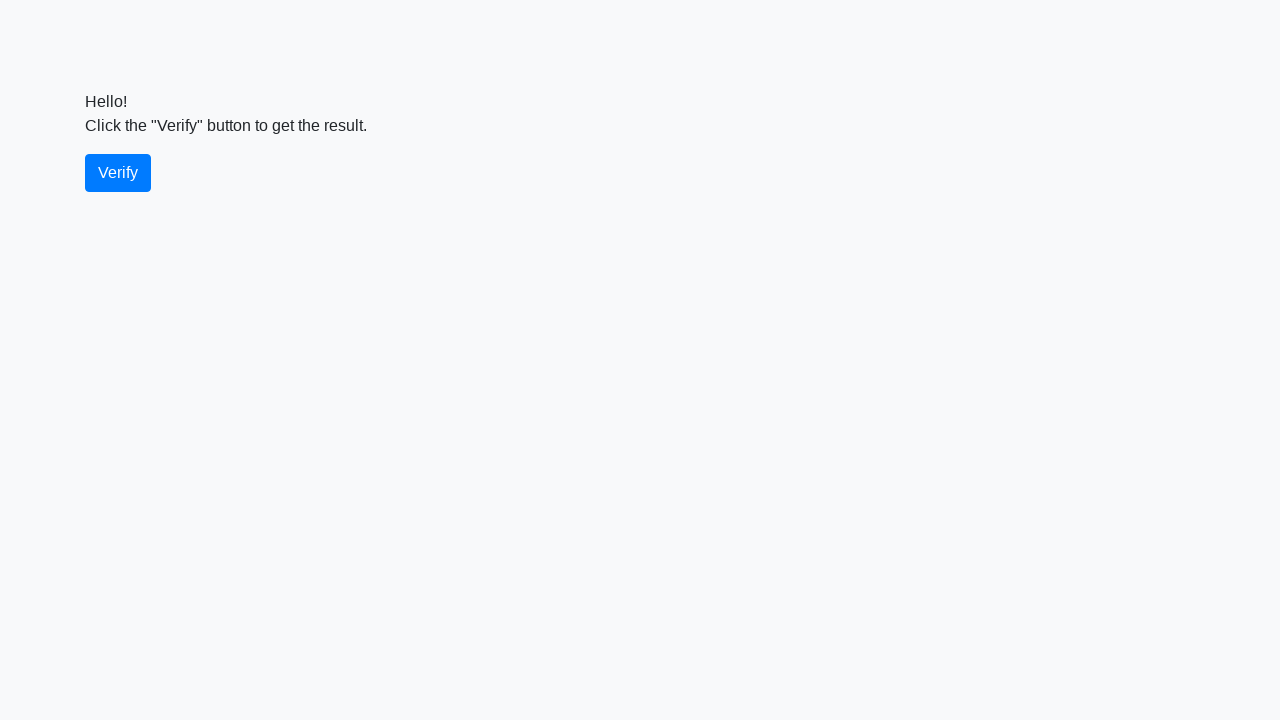

Clicked the verify button at (118, 173) on #verify
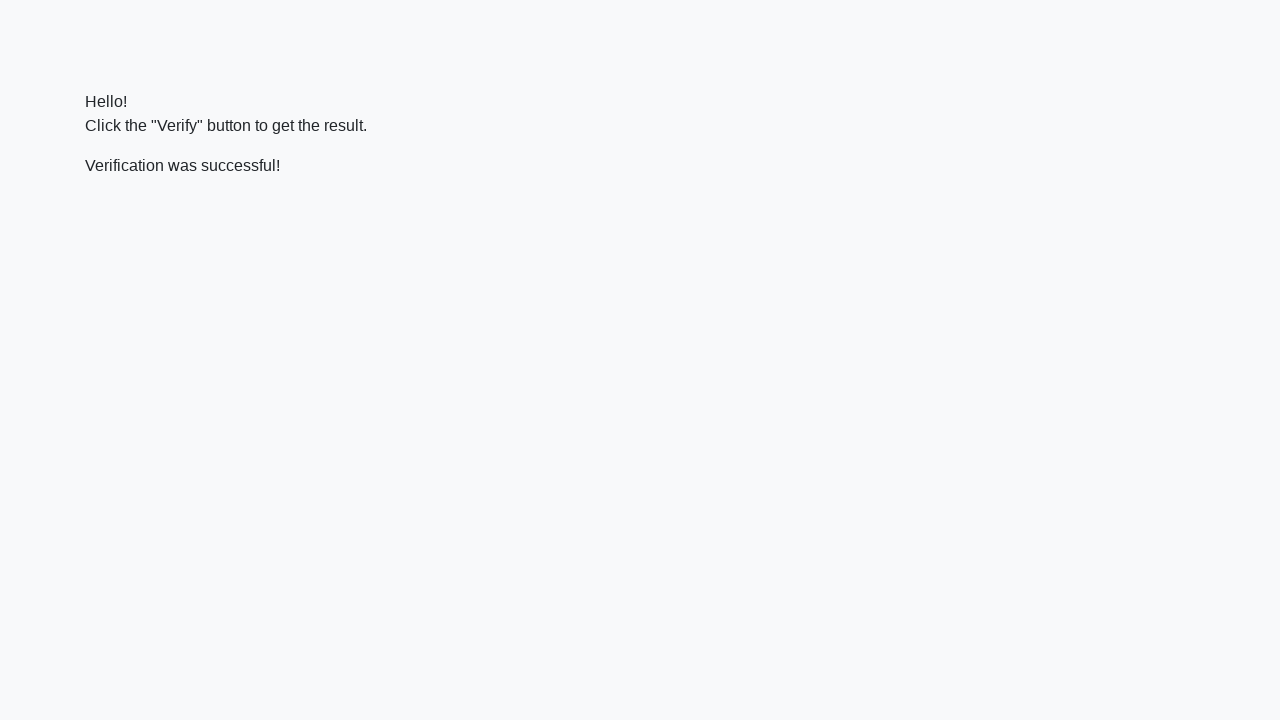

Located the verify message element
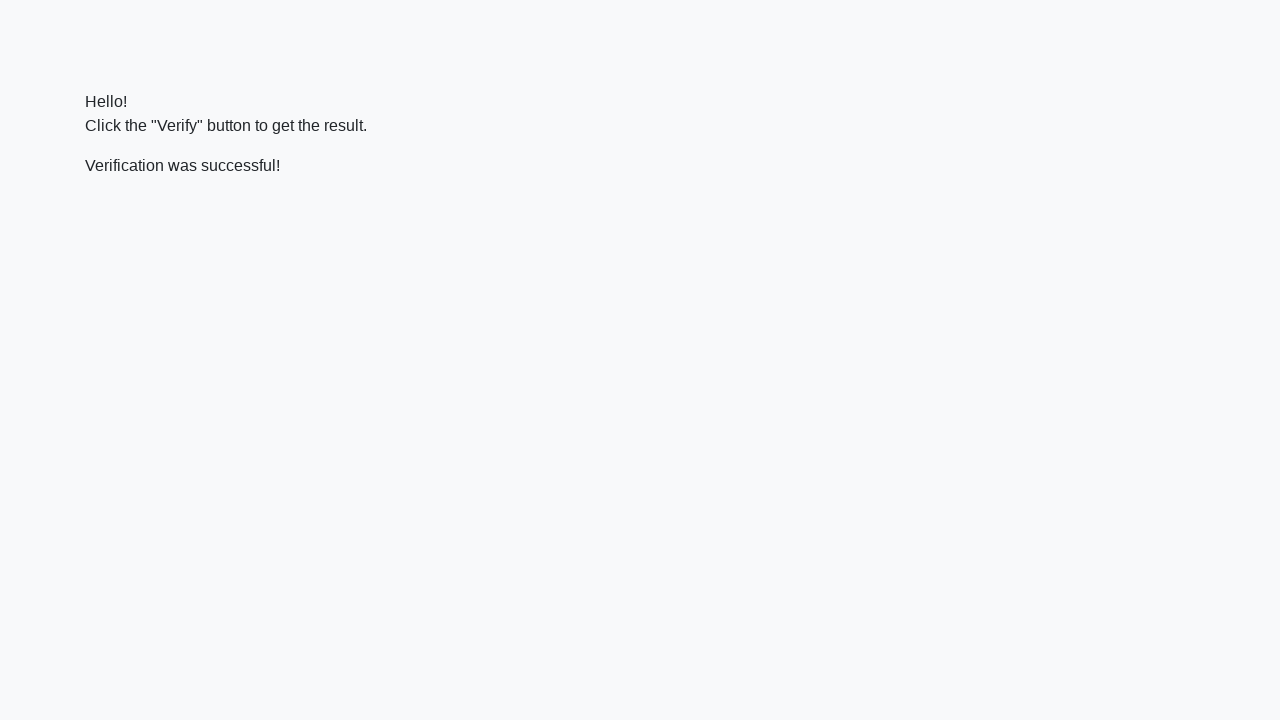

Waited for the verify message to appear
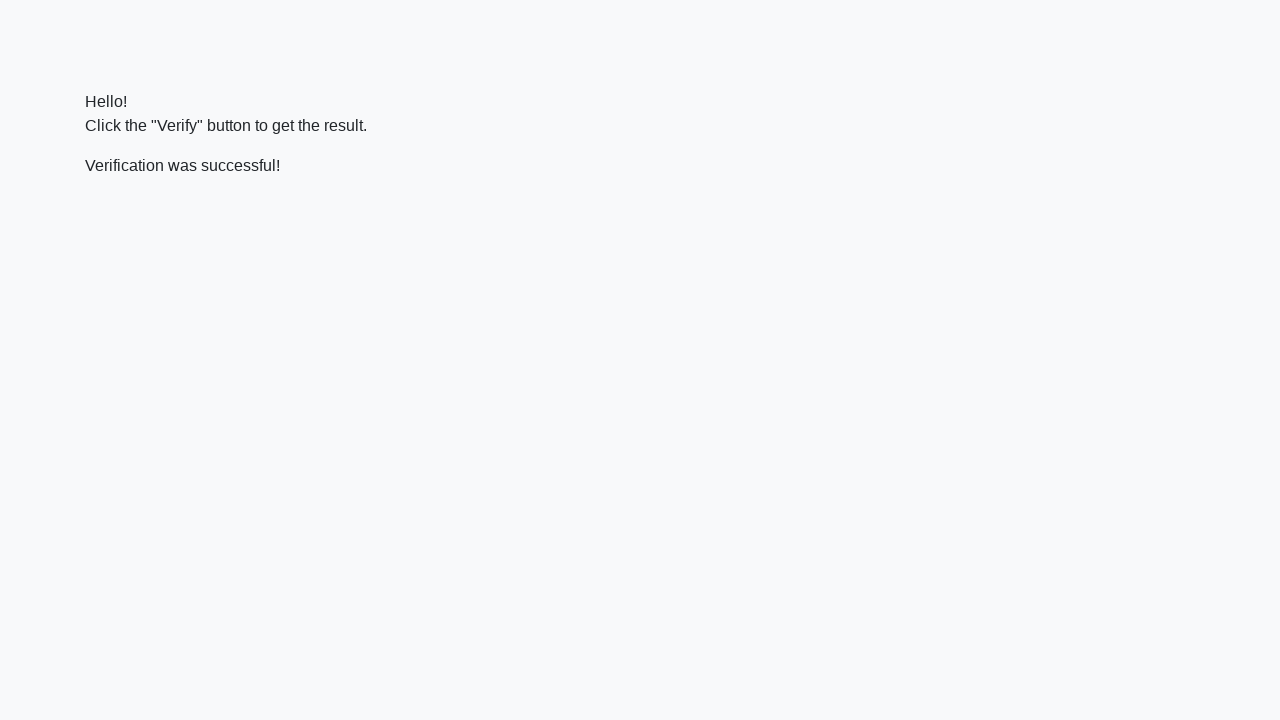

Verified that the message contains 'successful'
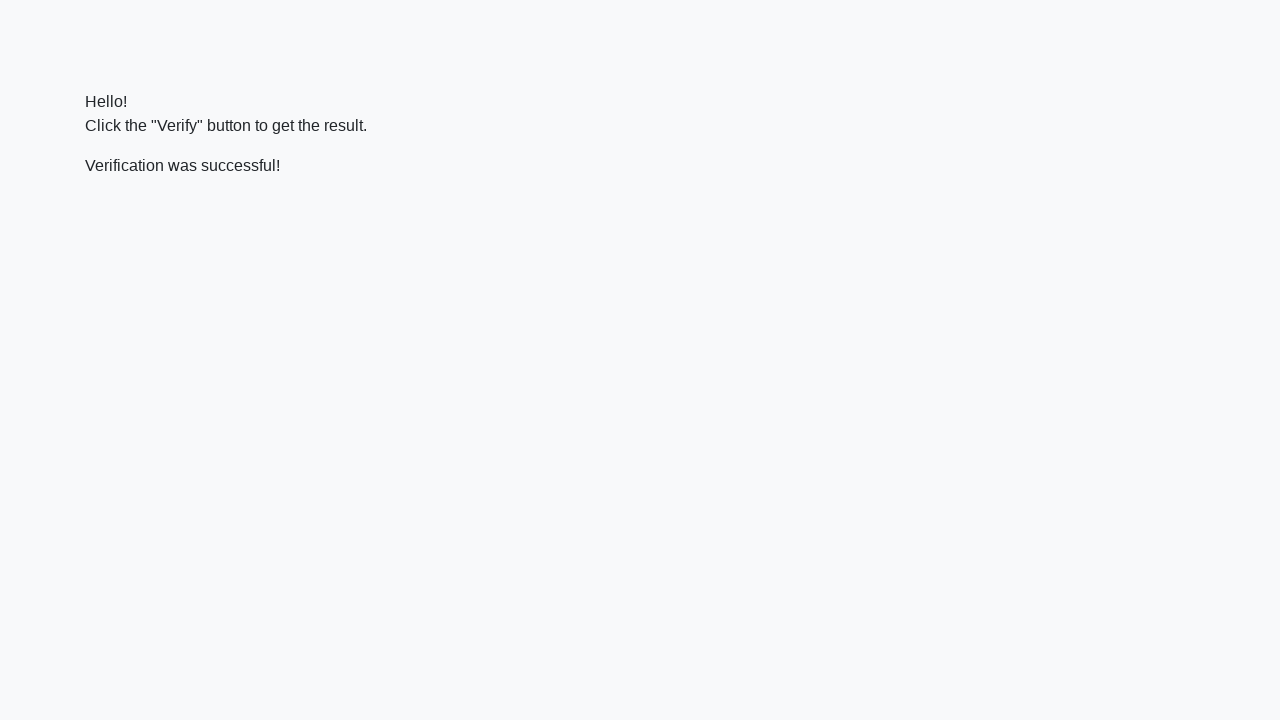

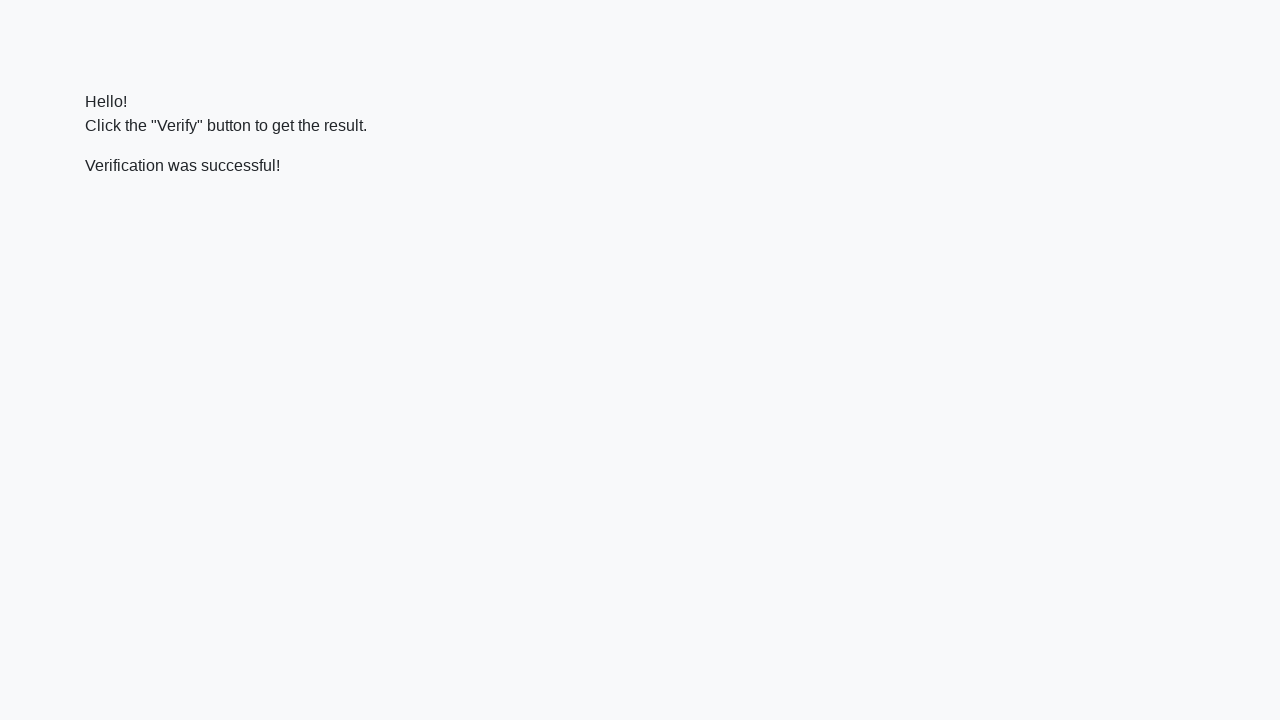